Tests checkbox functionality by clicking on two checkboxes to toggle their selection states on a practice website.

Starting URL: https://practice.cydeo.com/checkboxes

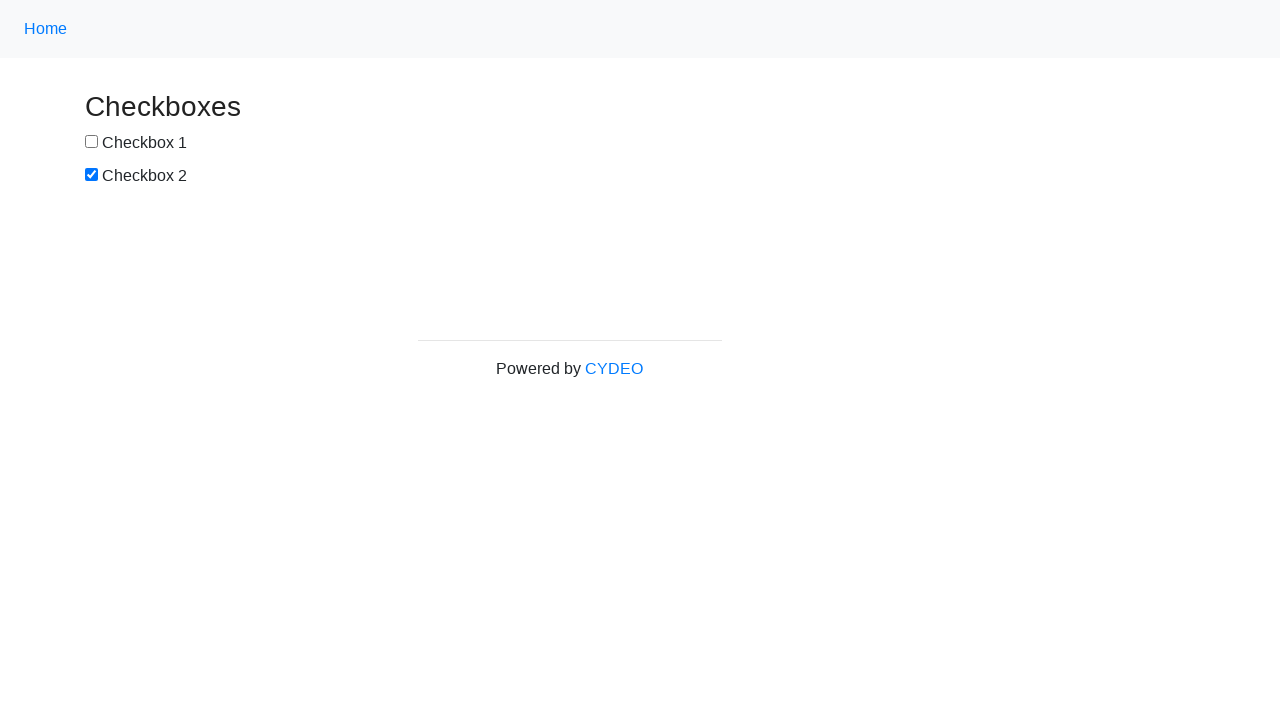

Located checkbox 1 (input#box1)
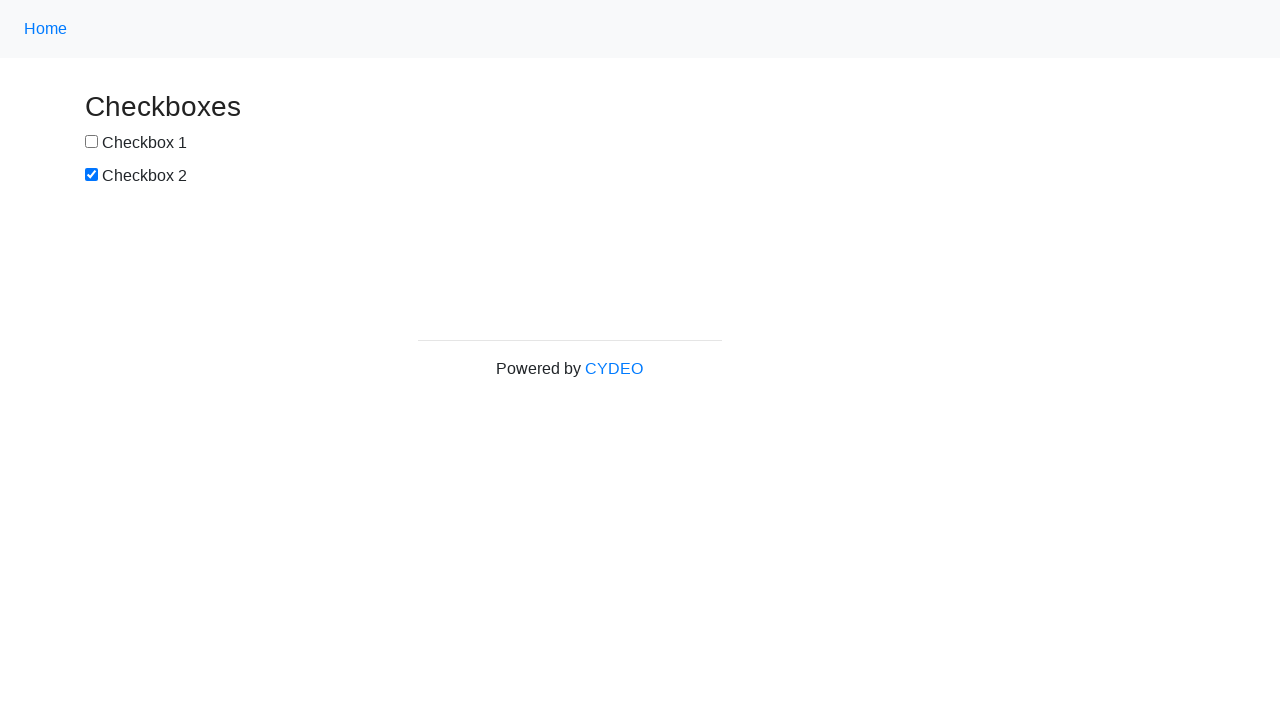

Located checkbox 2 (input#box2)
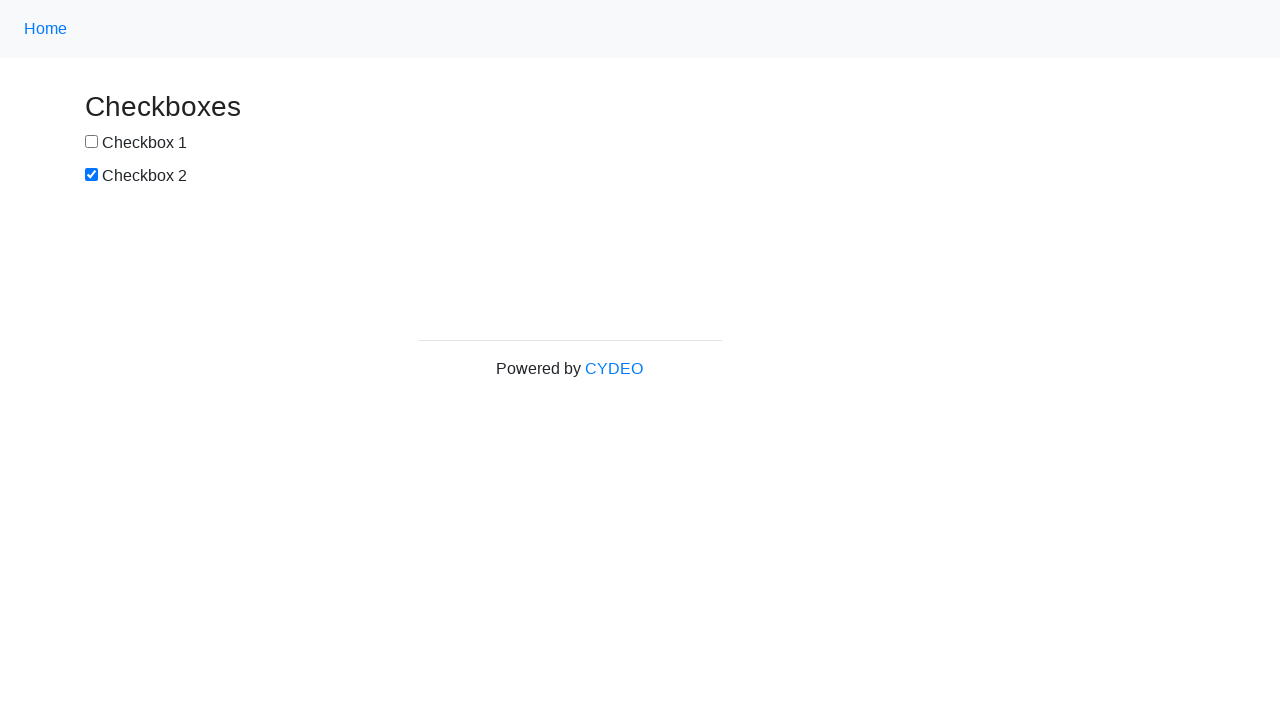

Clicked checkbox 1 to toggle its selection state at (92, 142) on input#box1
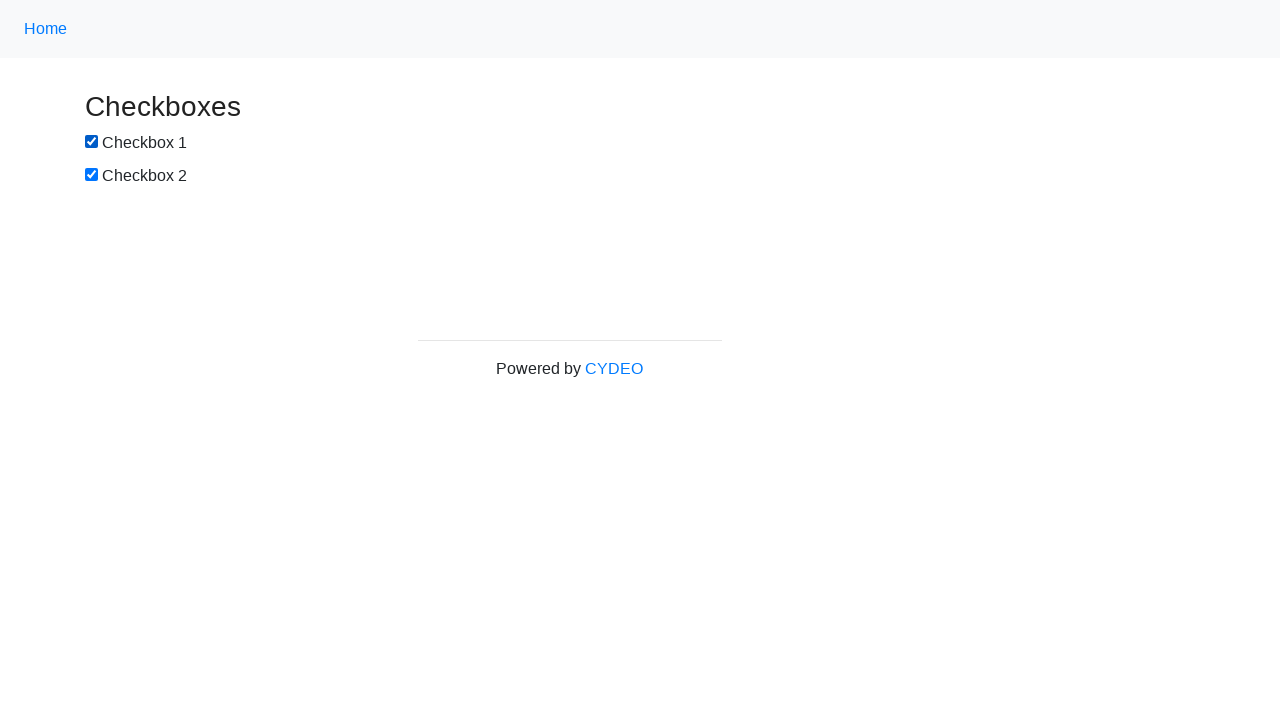

Clicked checkbox 2 to toggle its selection state at (92, 175) on input#box2
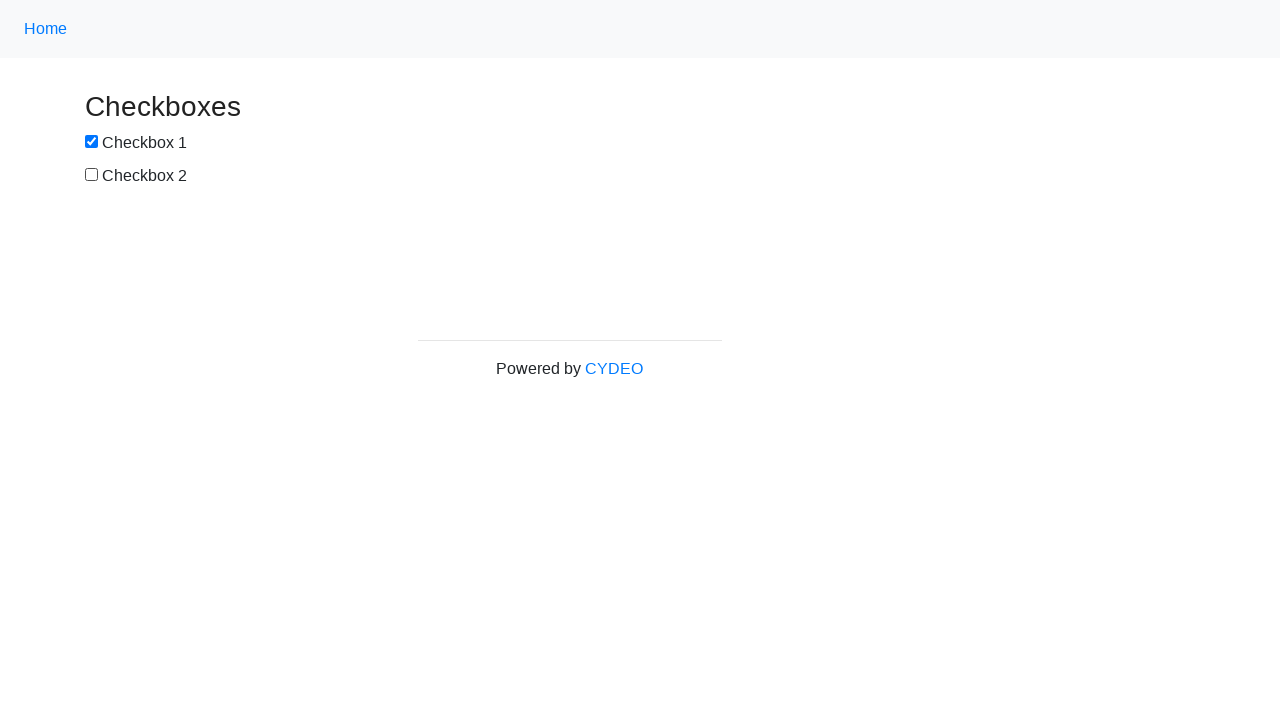

Waited 500ms for state changes to be reflected
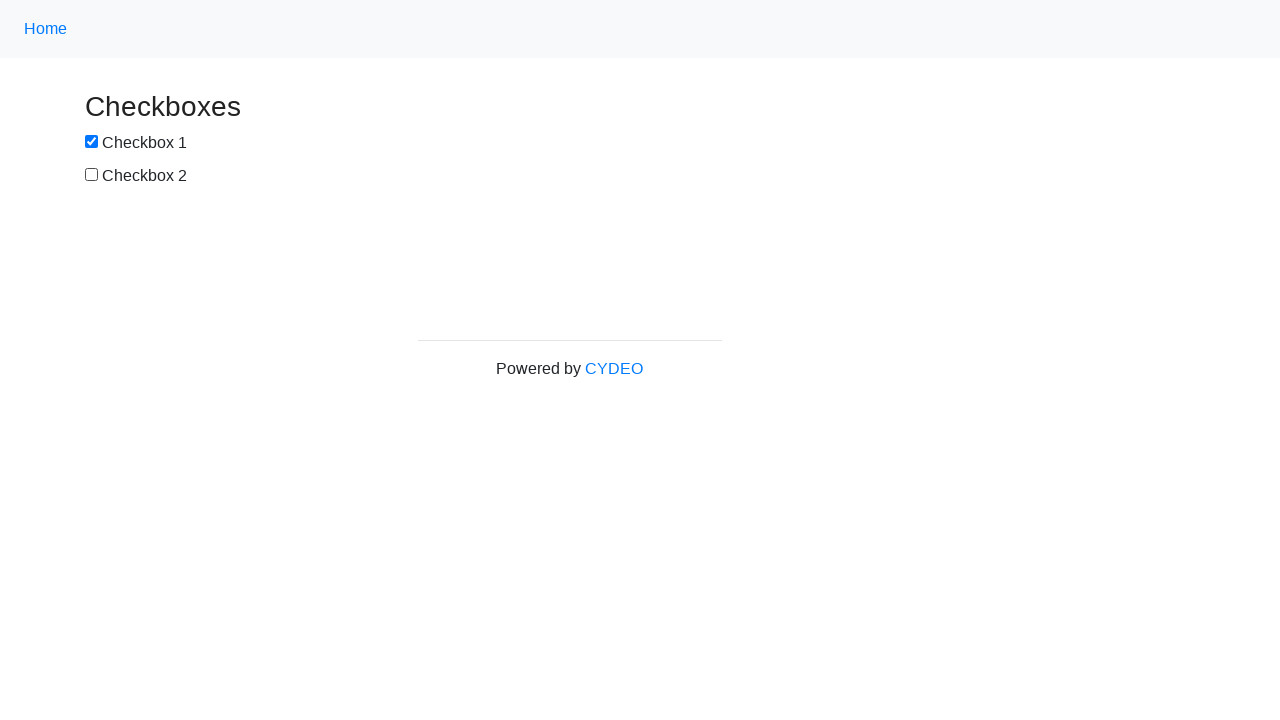

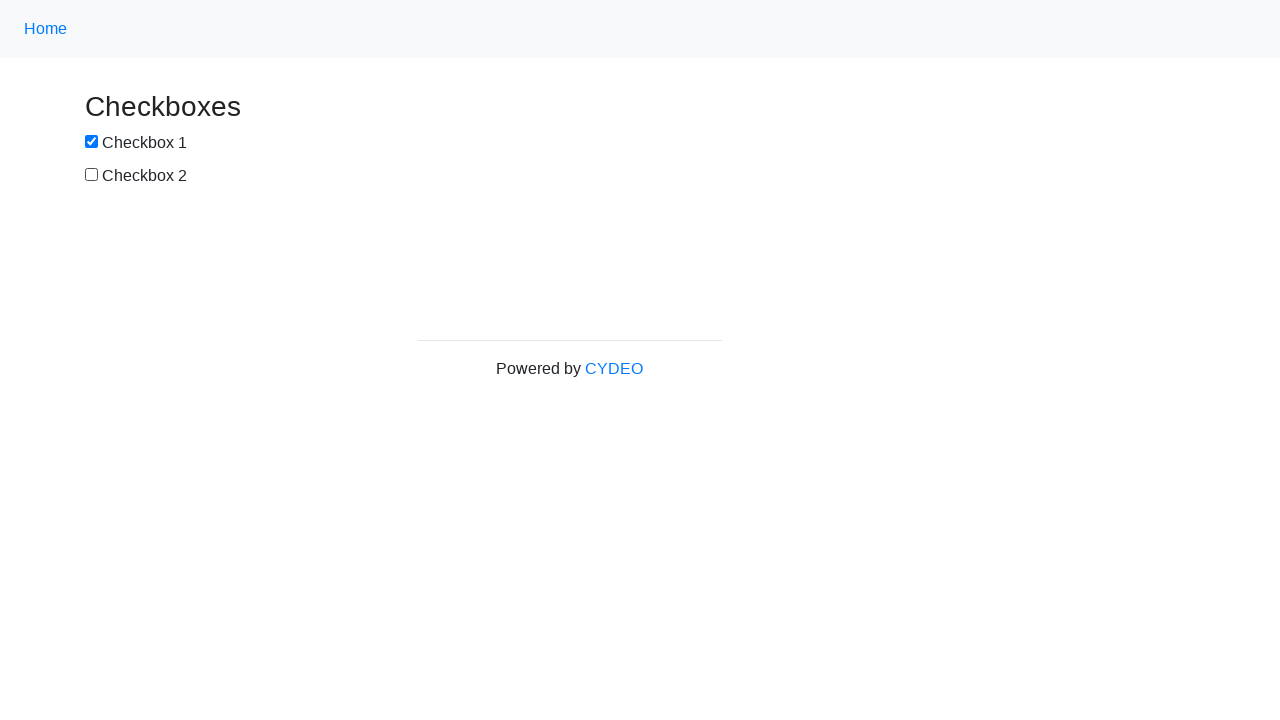